Tests clicking a gender radio button on a practice automation form using JavaScript execution to interact with the element

Starting URL: https://demoqa.com/automation-practice-form

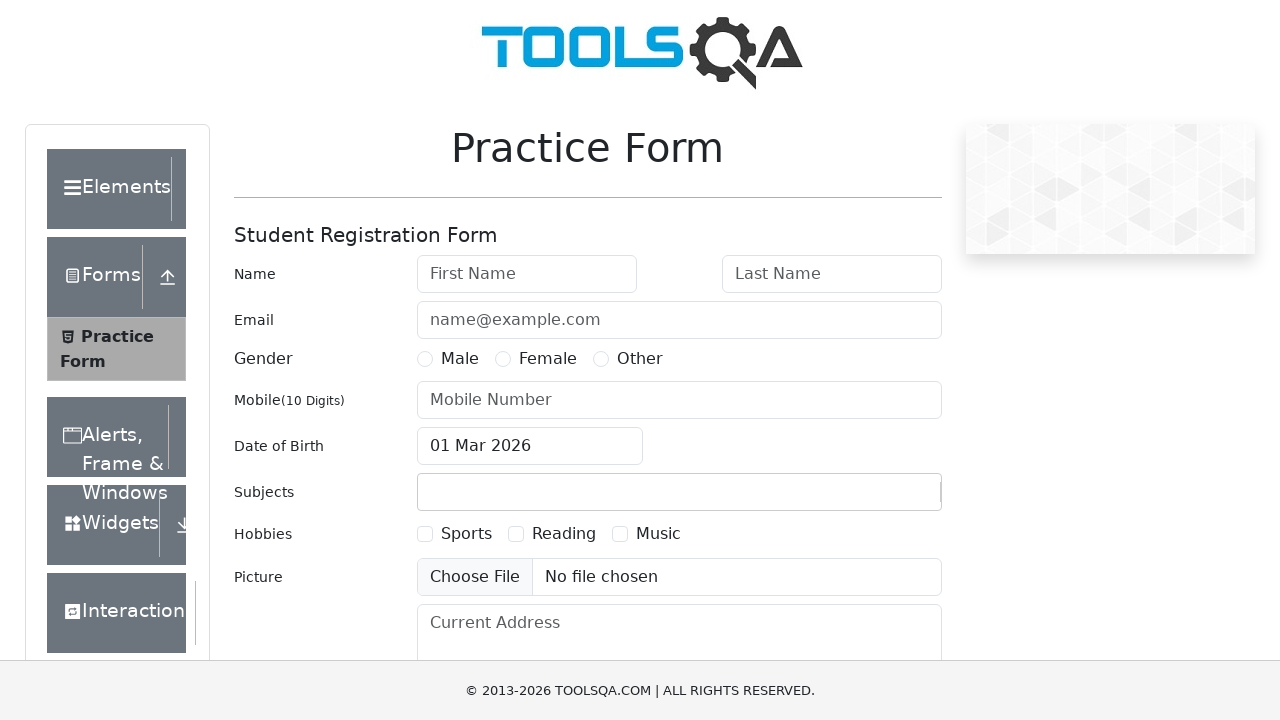

Clicked the 'Other' gender radio button using JavaScript execution
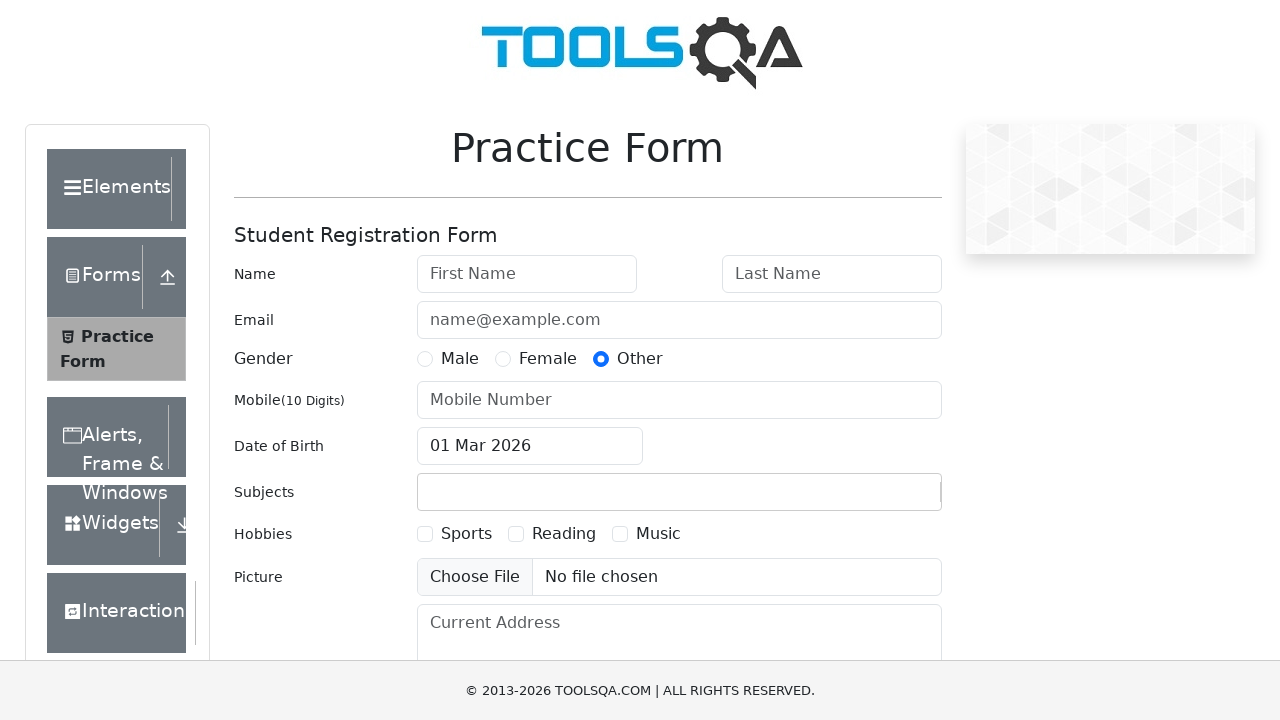

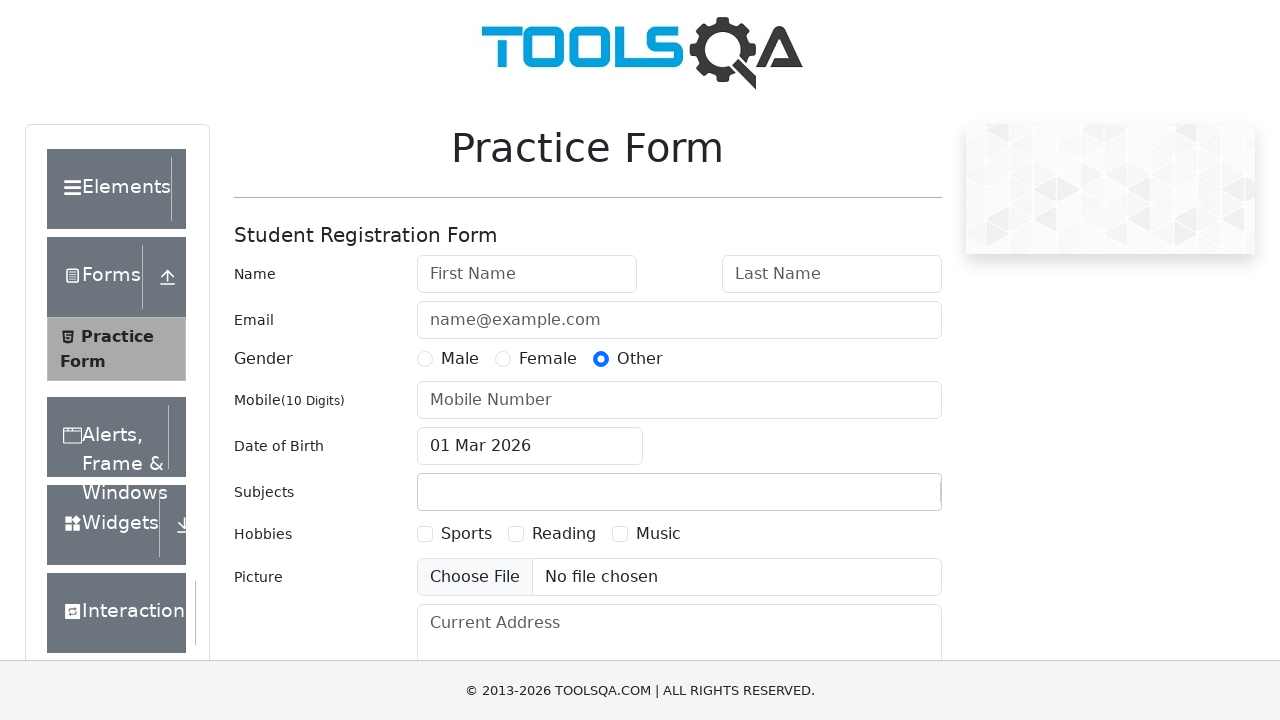